Downloads an external file by clicking on a link text and verifies the file download functionality

Starting URL: http://the-internet.herokuapp.com/download

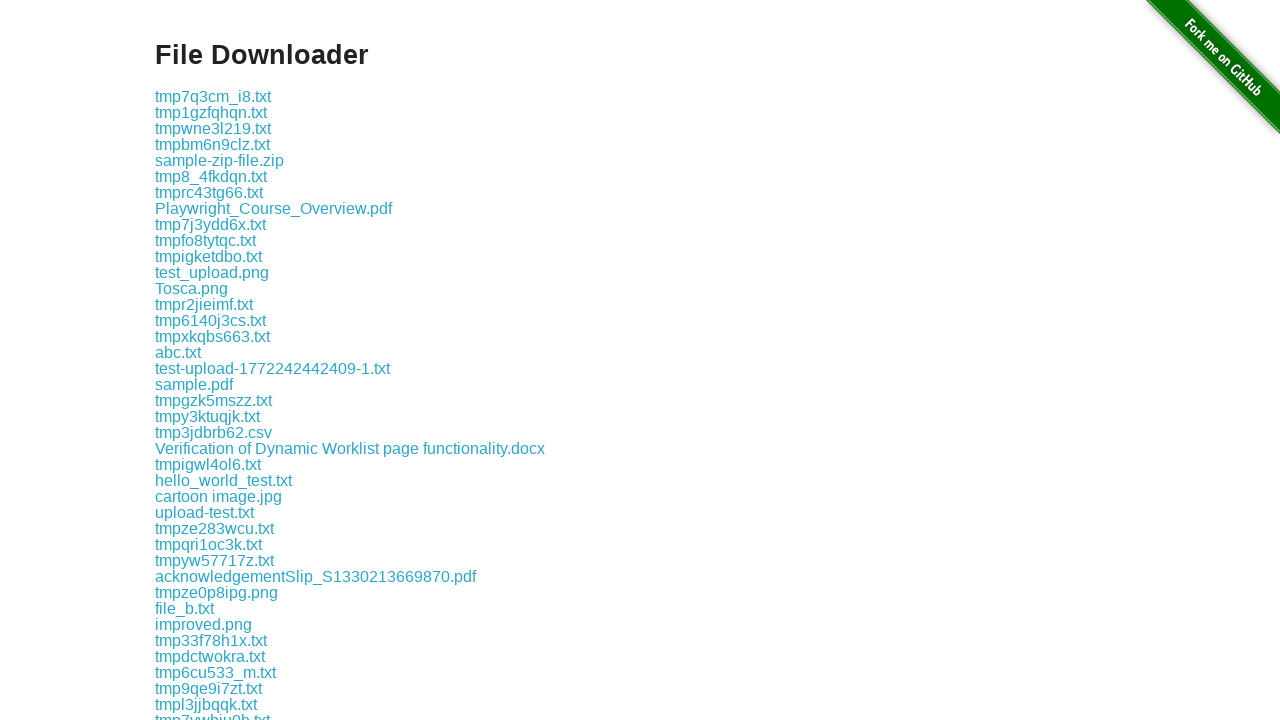

Clicked on 'some-file.txt' download link at (198, 360) on a:text('some-file.txt')
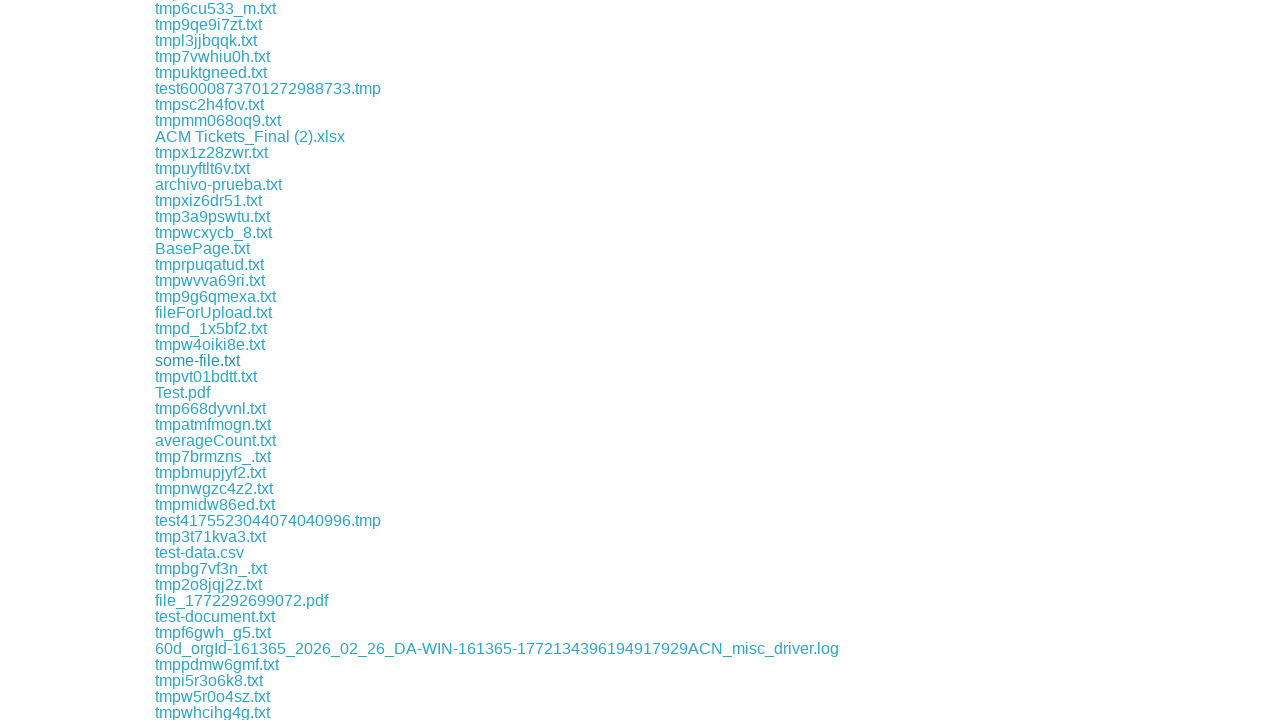

File download completed
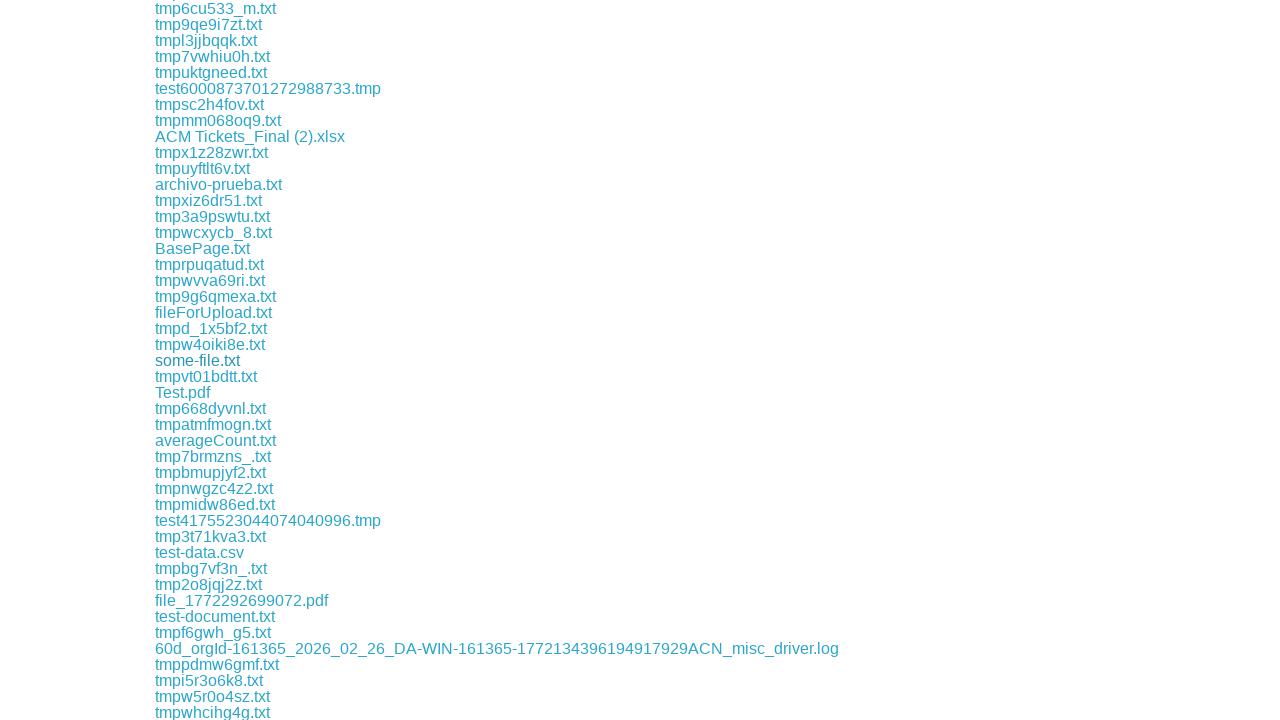

Verified downloaded filename is 'some-file.txt'
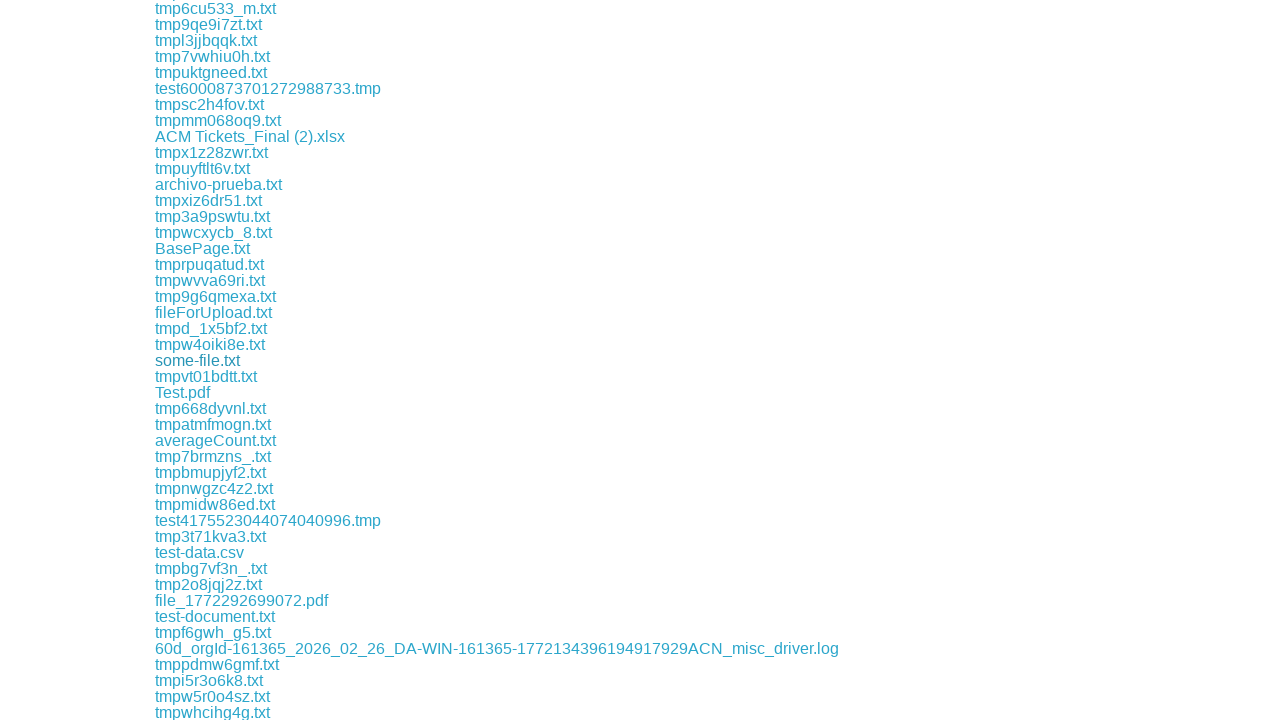

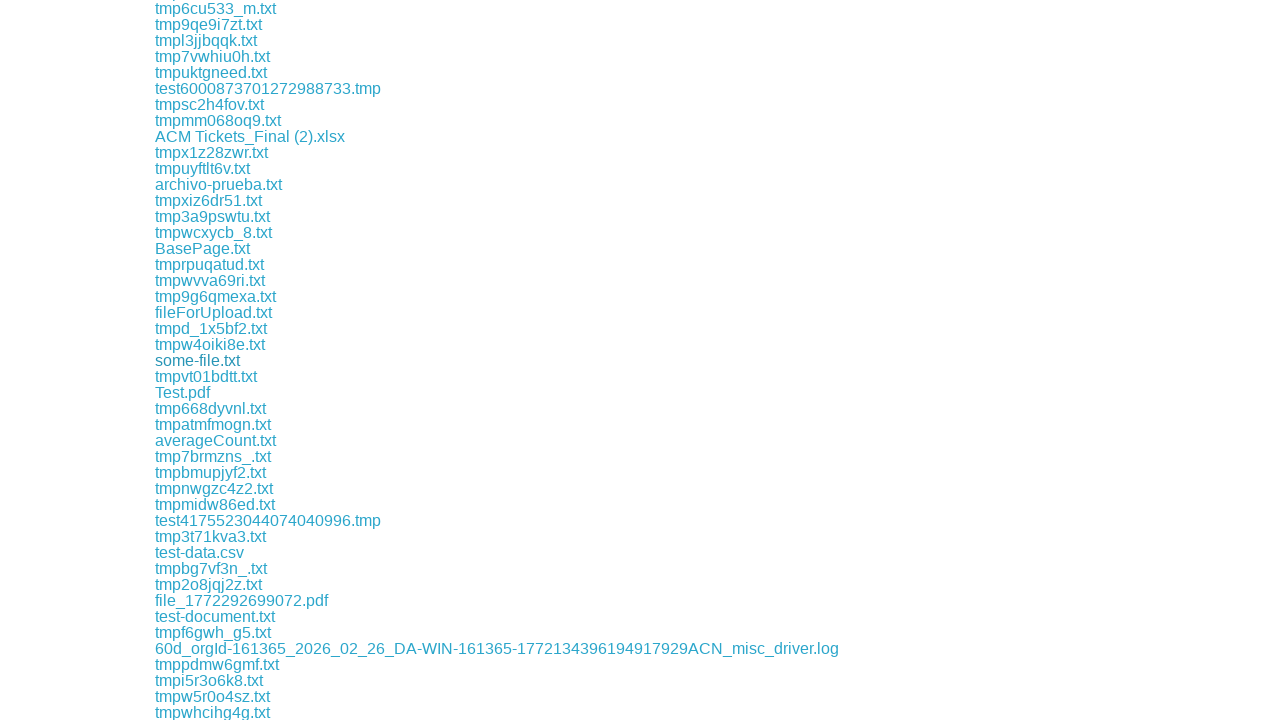